Tests radio button functionality by selecting the Red color option and Football sport option on a form

Starting URL: https://testcenter.techproeducation.com/index.php?page=radio-buttons

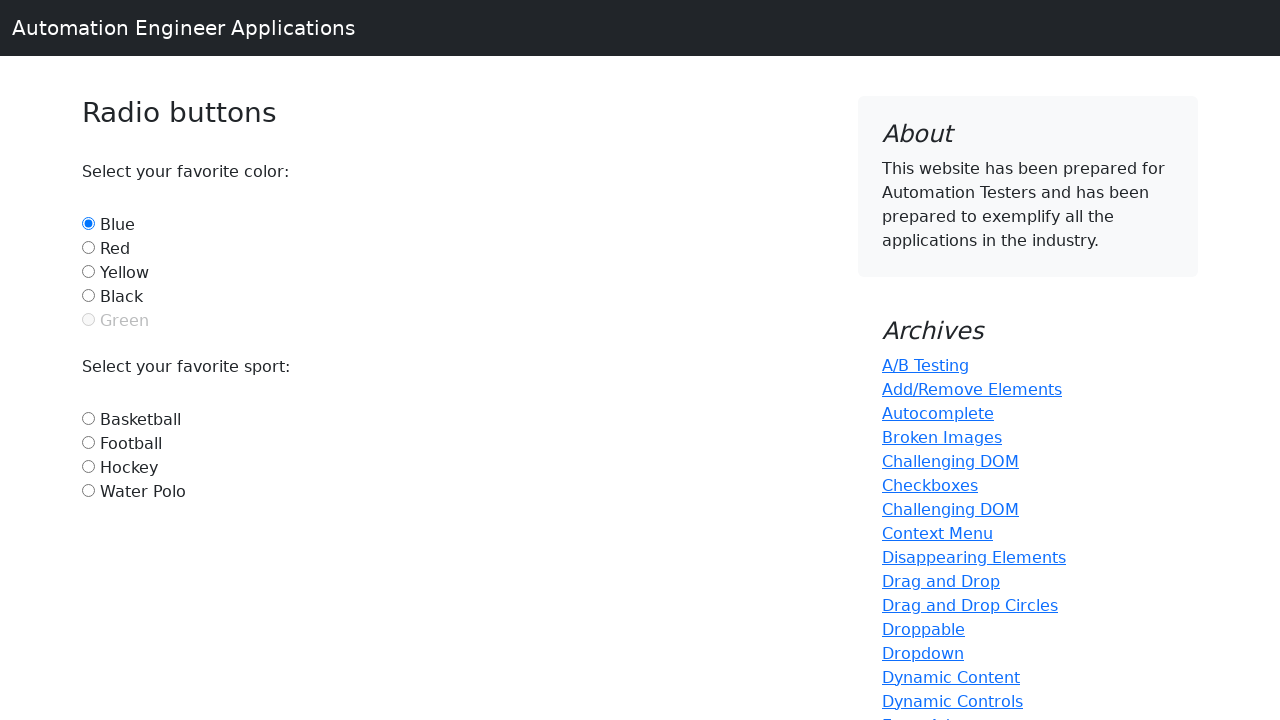

Navigated to radio buttons test page
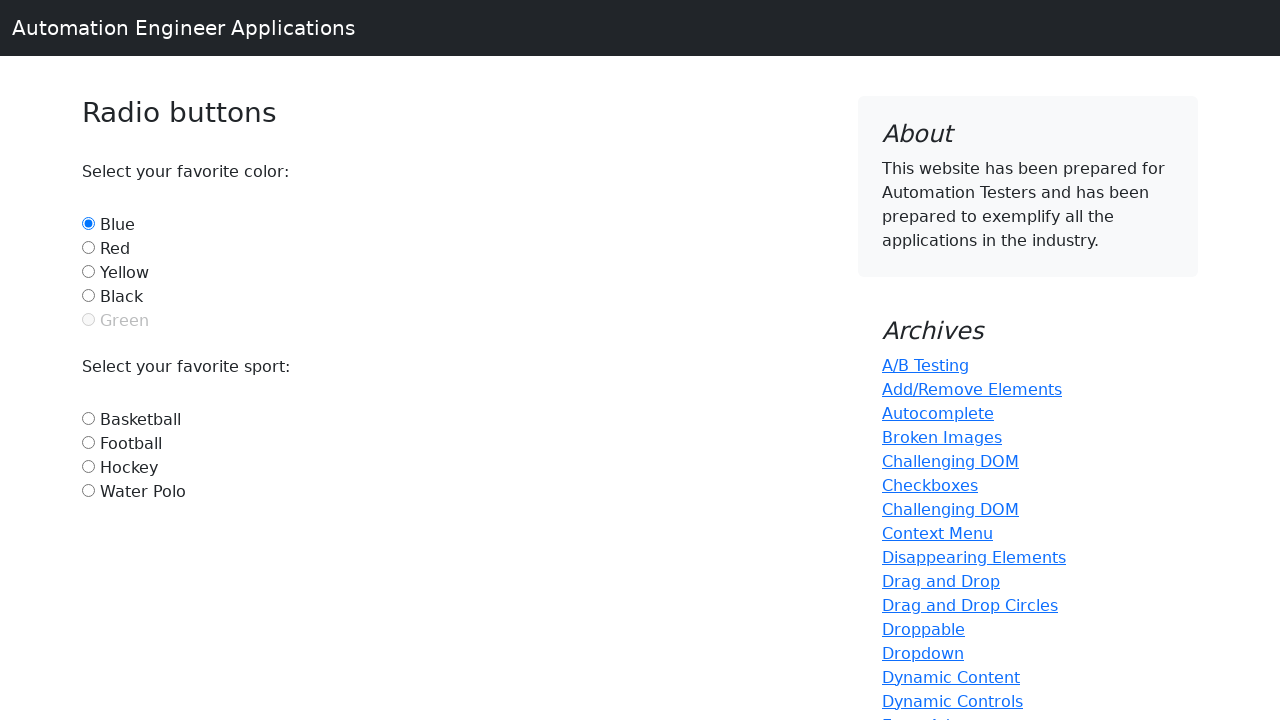

Located Red radio button
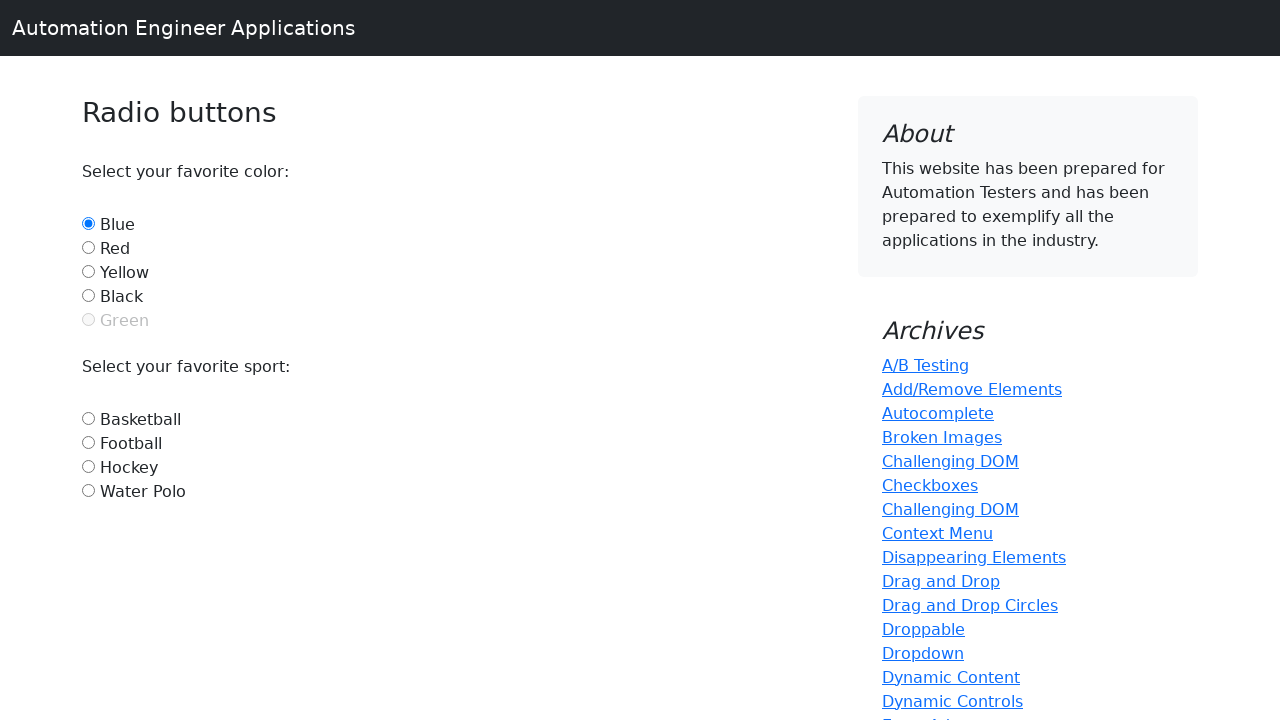

Clicked Red radio button to select it at (88, 247) on input#red
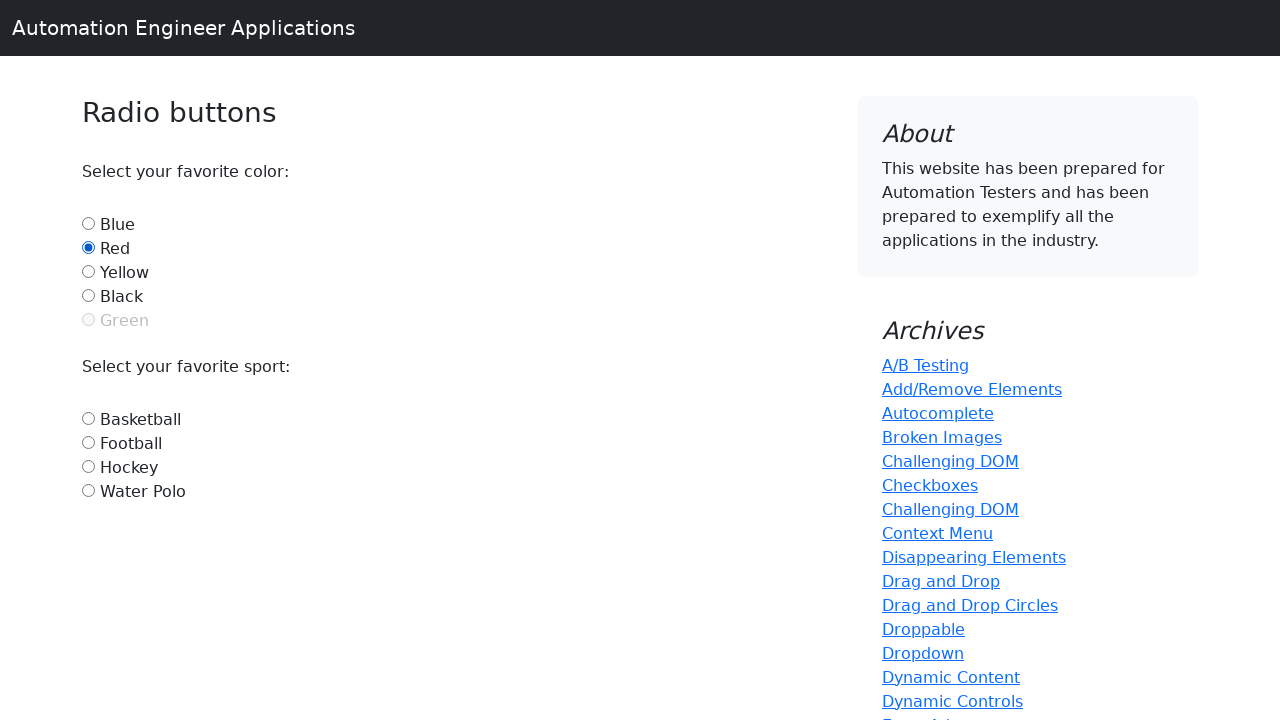

Clicked Football radio button to select it at (88, 442) on input#football
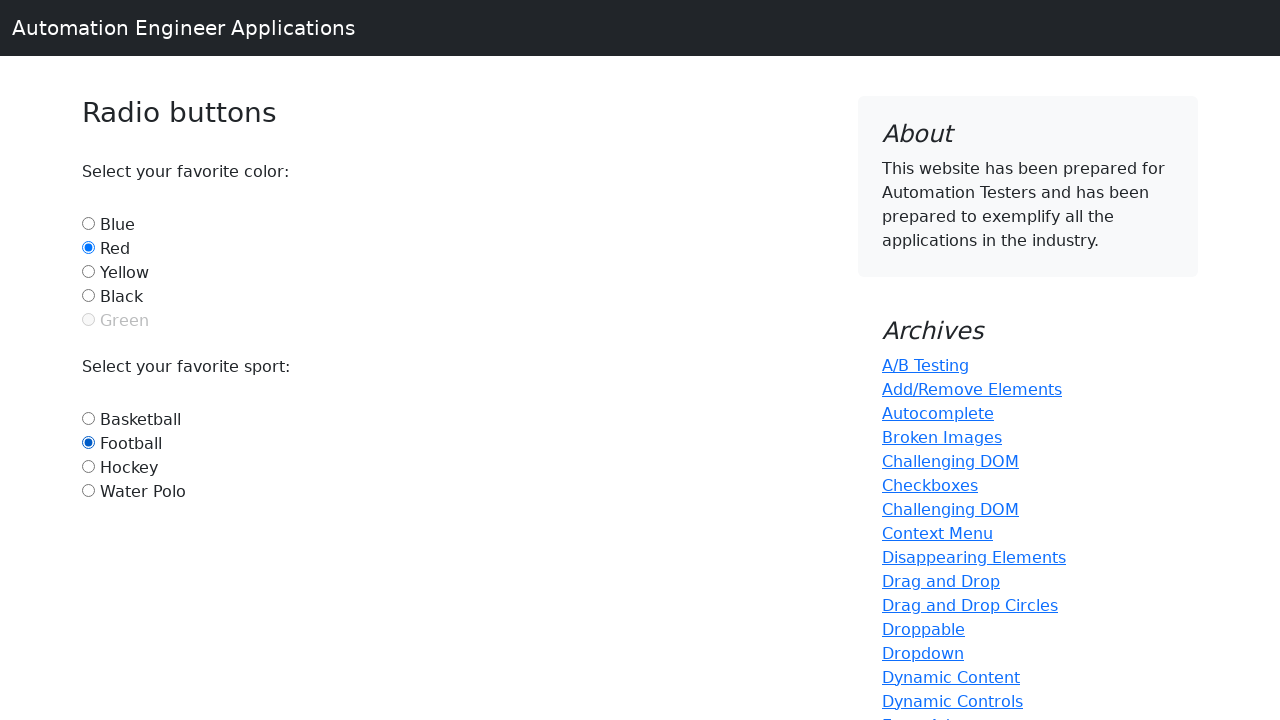

Verified Football radio button is selected
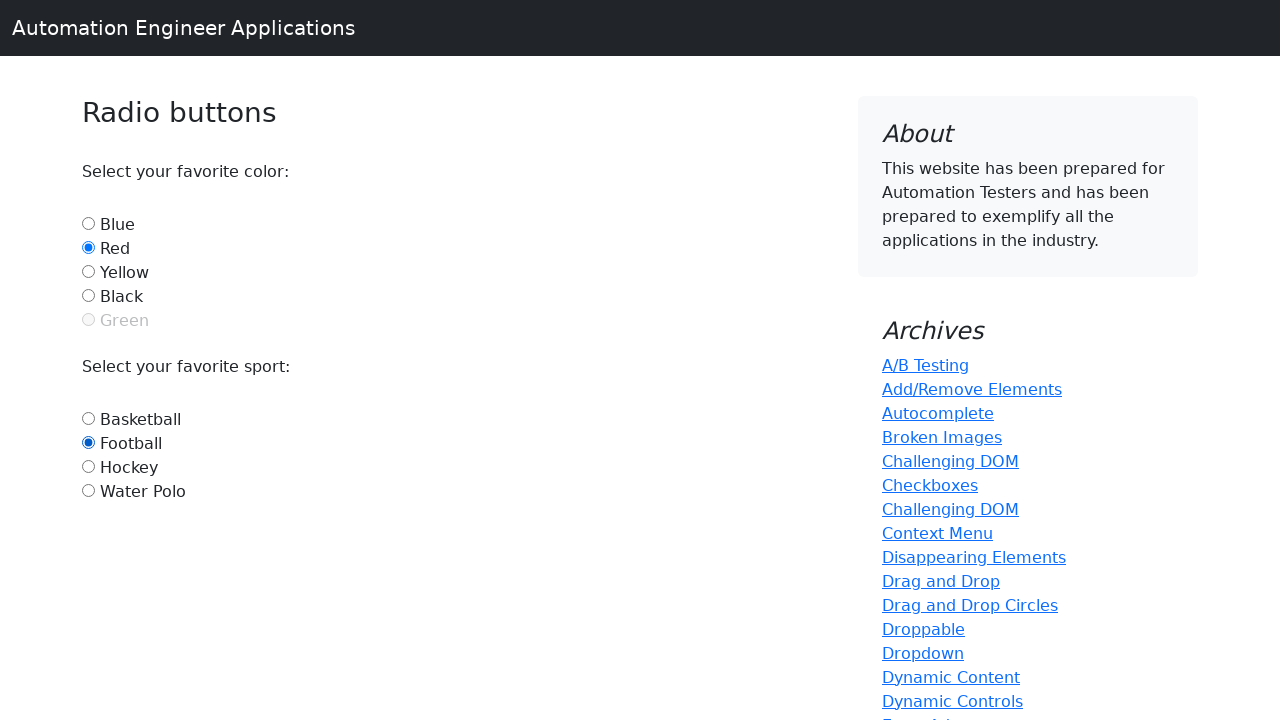

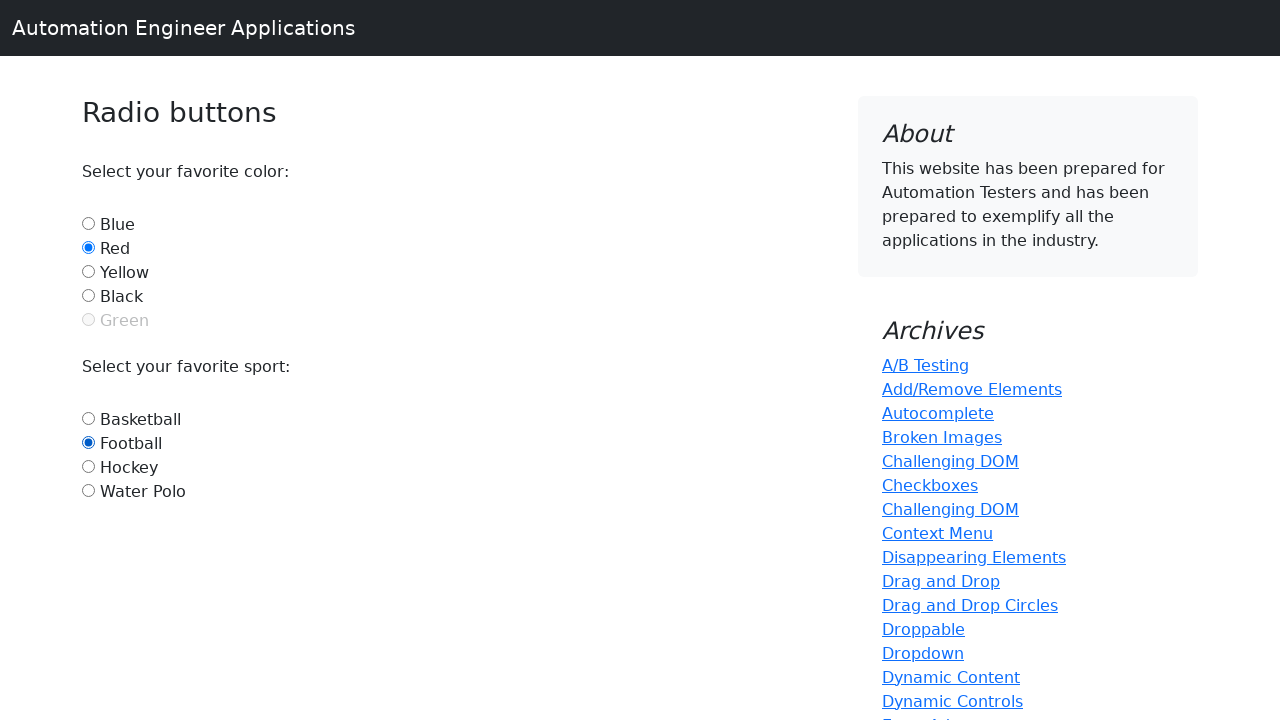